Tests ascending sort functionality on a table by selecting 10 items per page, clicking the column header to sort A-Z, and verifying the list is sorted correctly

Starting URL: https://rahulshettyacademy.com/seleniumPractise/#/offers

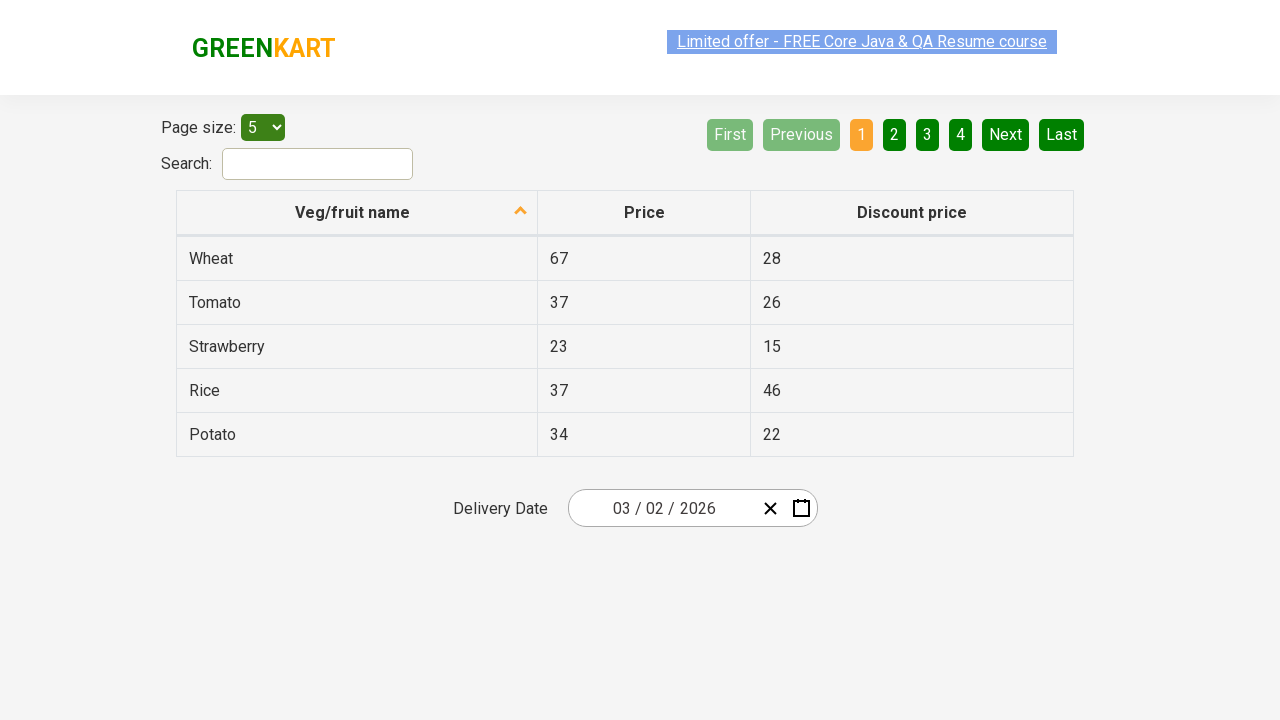

Selected 10 items per page from dropdown menu on #page-menu
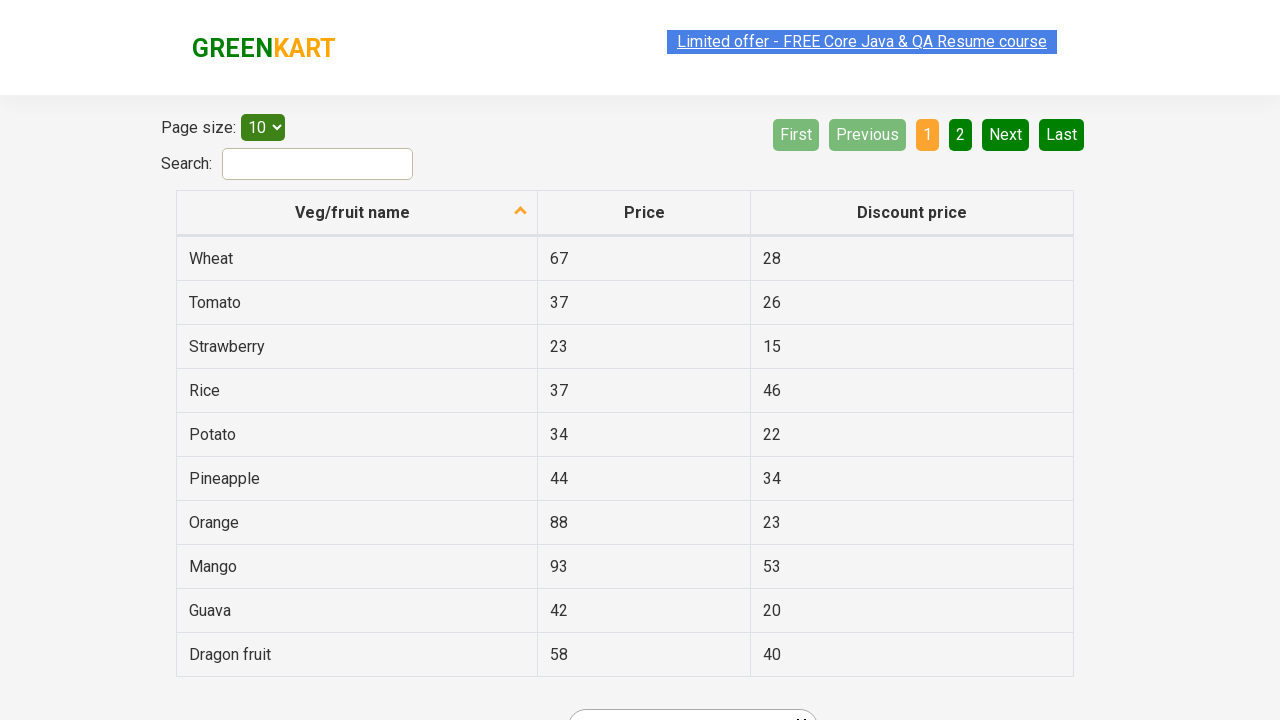

Located the first column header for sorting
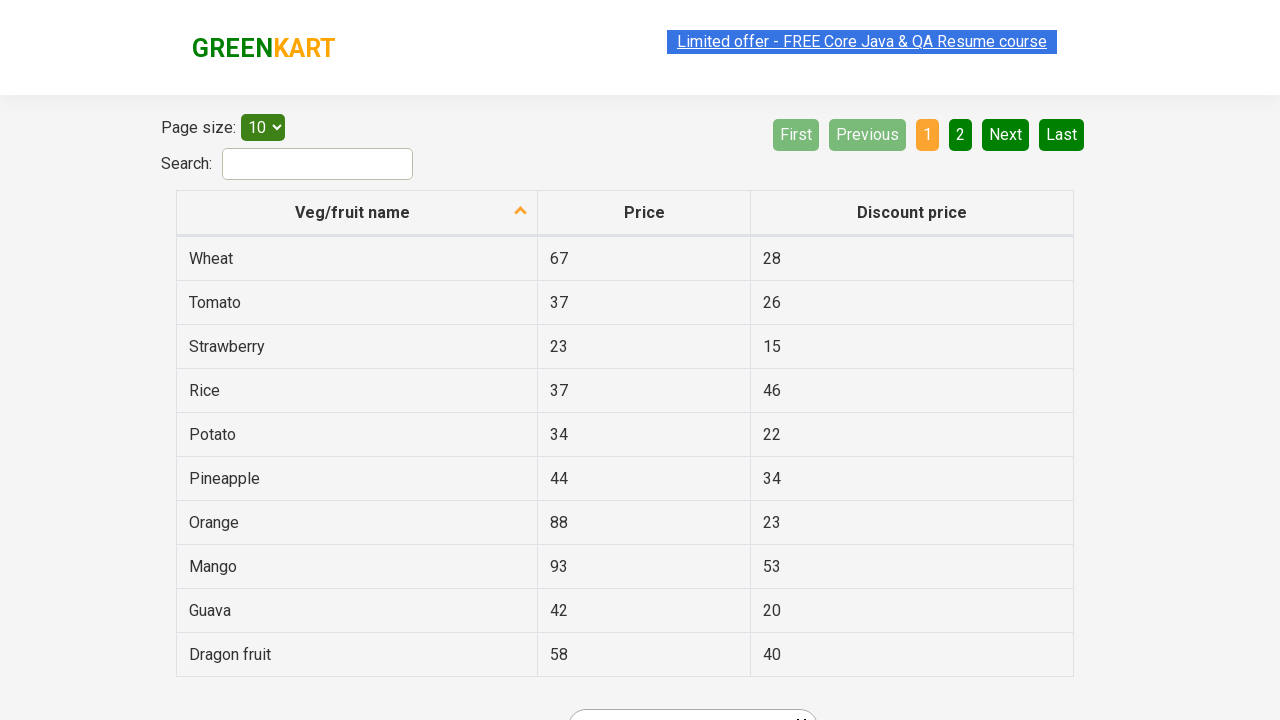

Clicked column header to sort in ascending order (A-Z) at (357, 213) on xpath=//thead/tr/th[1]
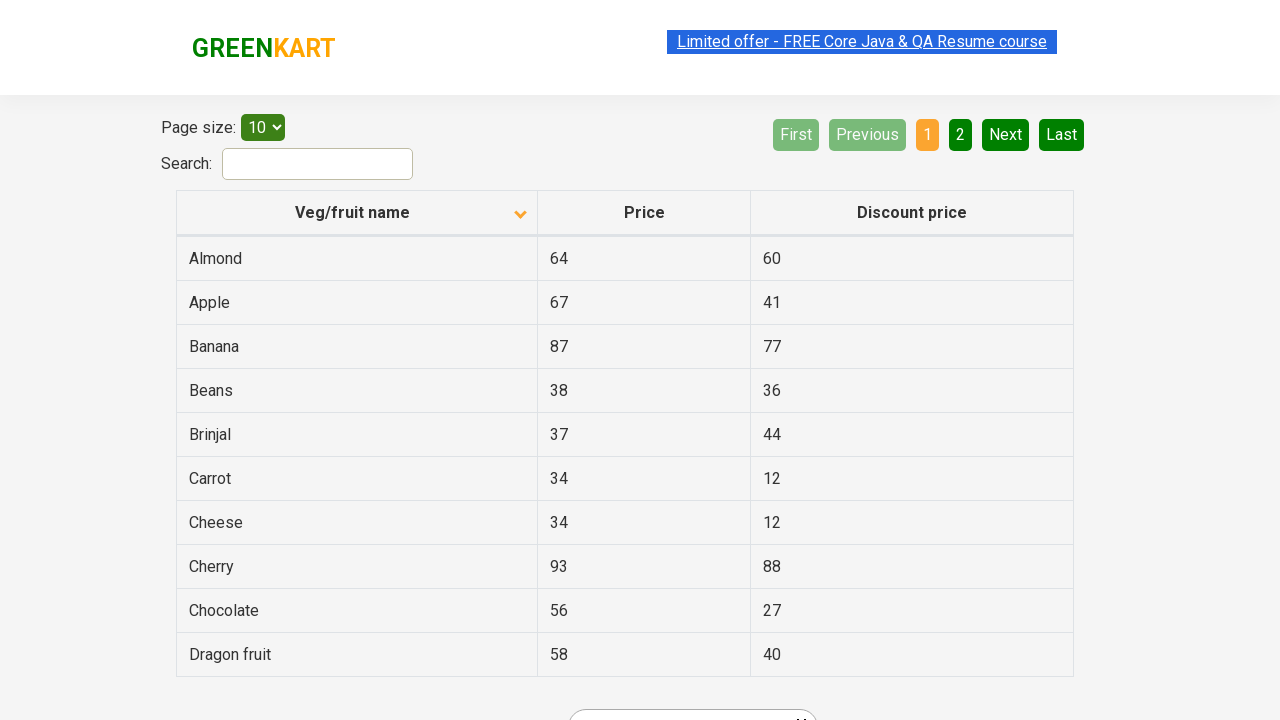

Table updated after sorting - verified ascending sort applied
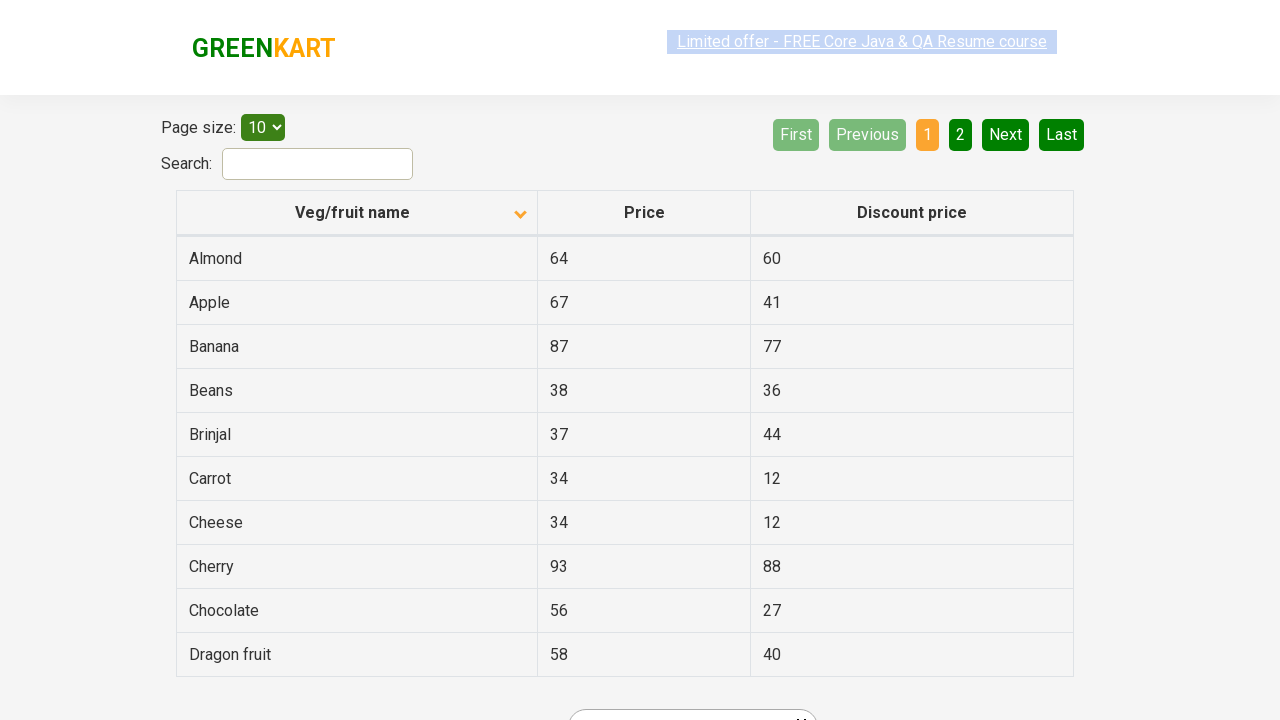

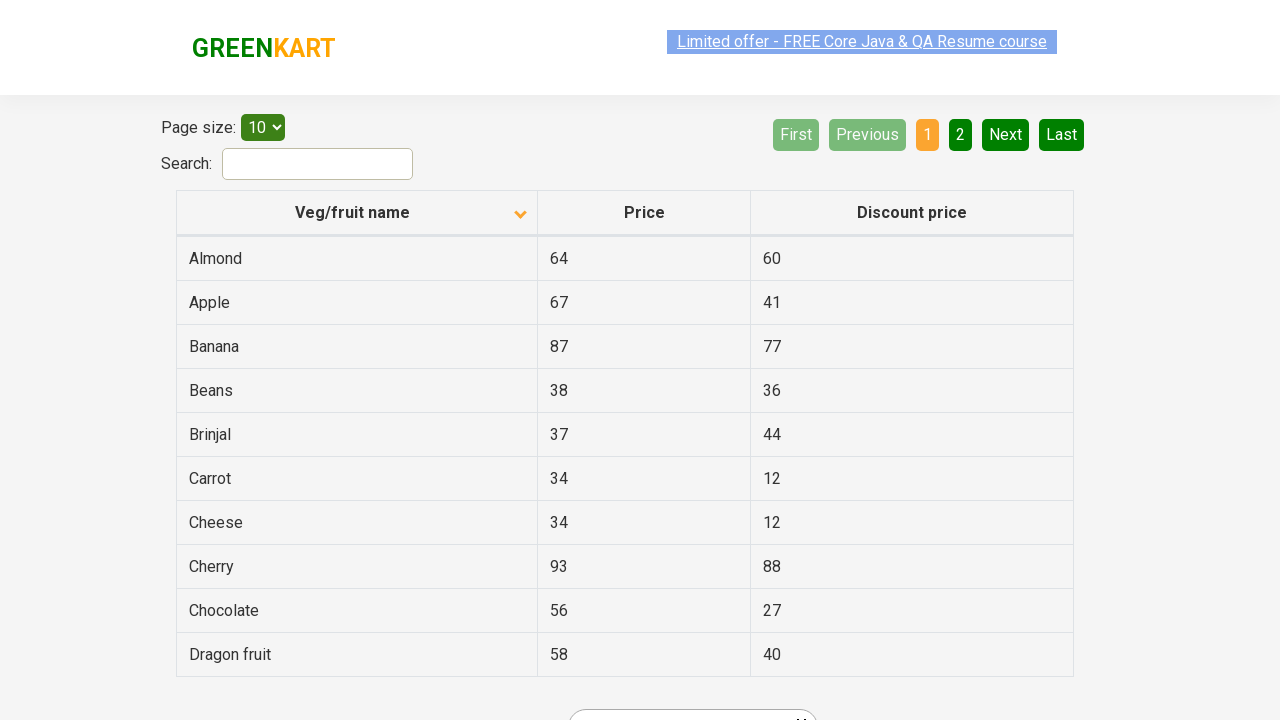